Tests dynamic controls functionality by clicking a checkbox, removing it, enabling a text input field, entering text, then disabling the field and verifying the state changes.

Starting URL: https://the-internet.herokuapp.com/dynamic_controls

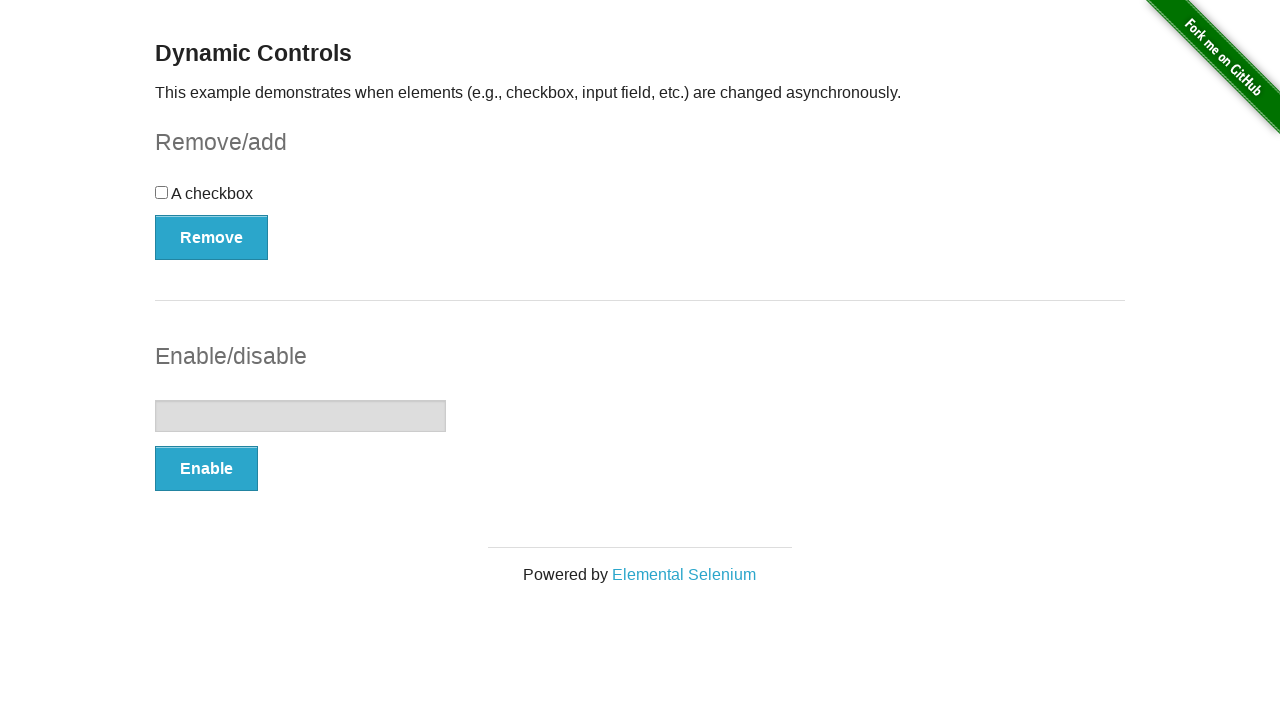

Clicked the checkbox at (162, 192) on input[type='checkbox']
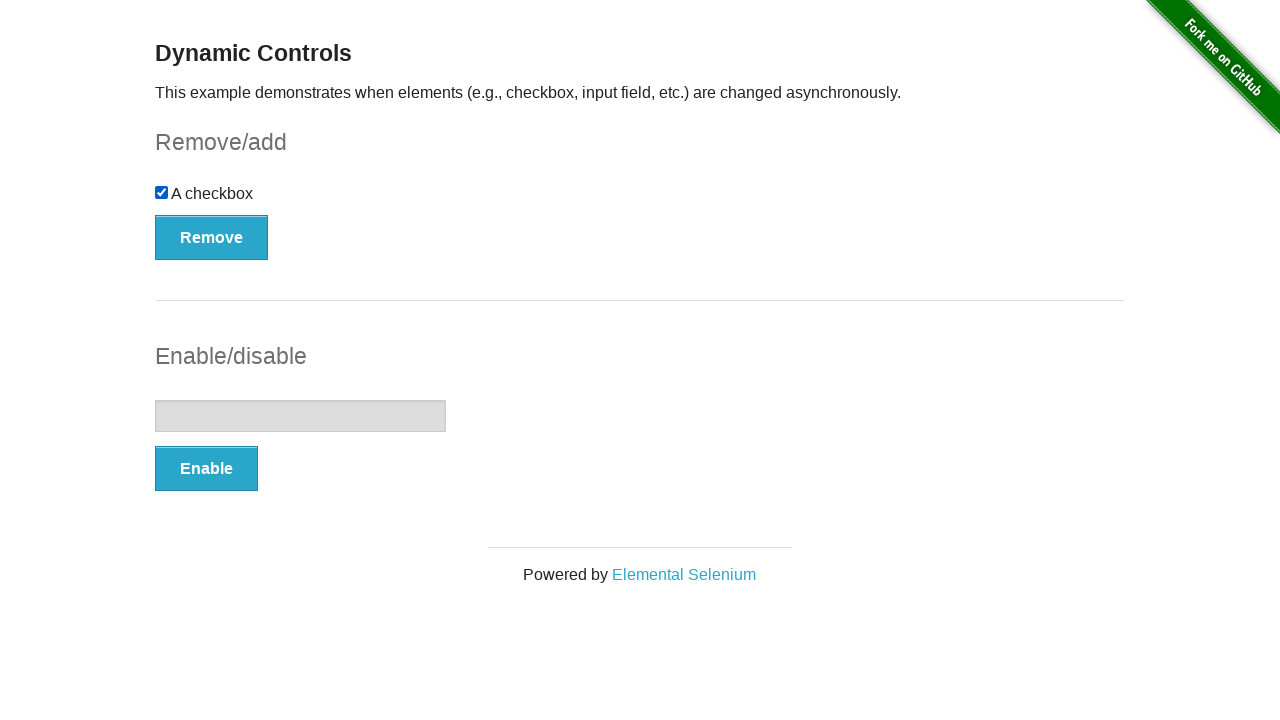

Clicked the Remove button at (212, 237) on button:text('Remove')
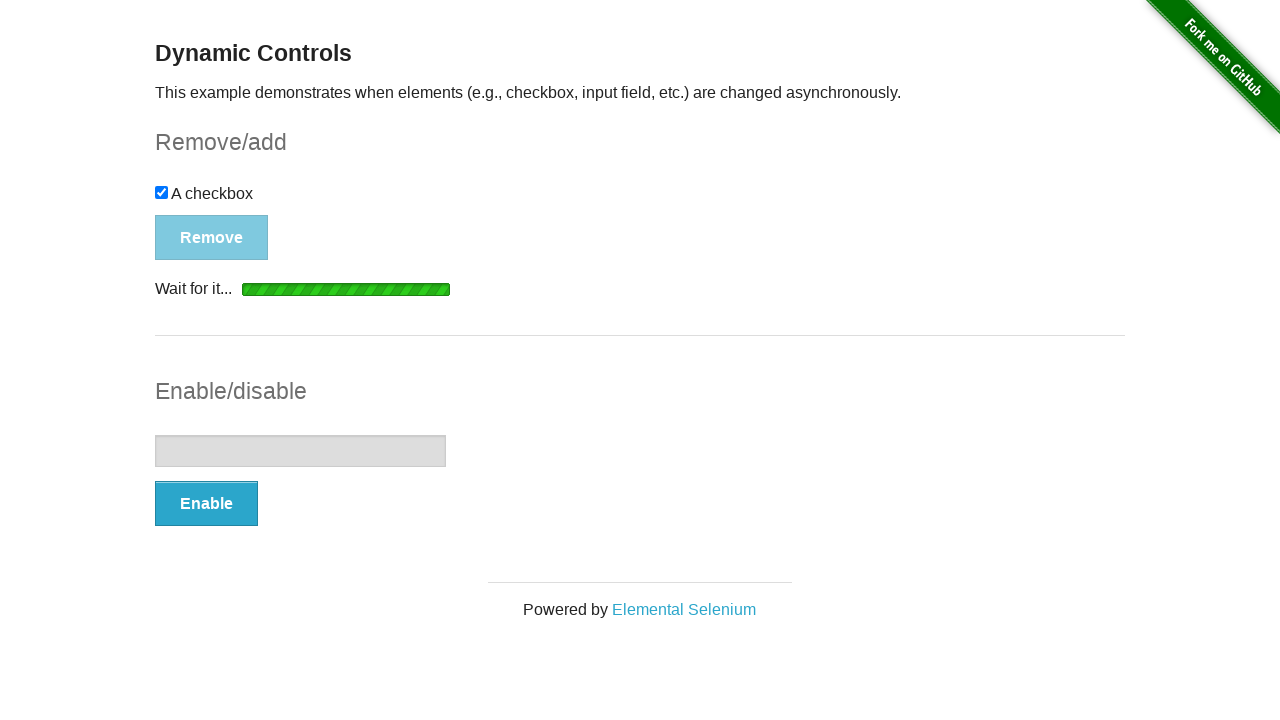

Waited for removal confirmation message
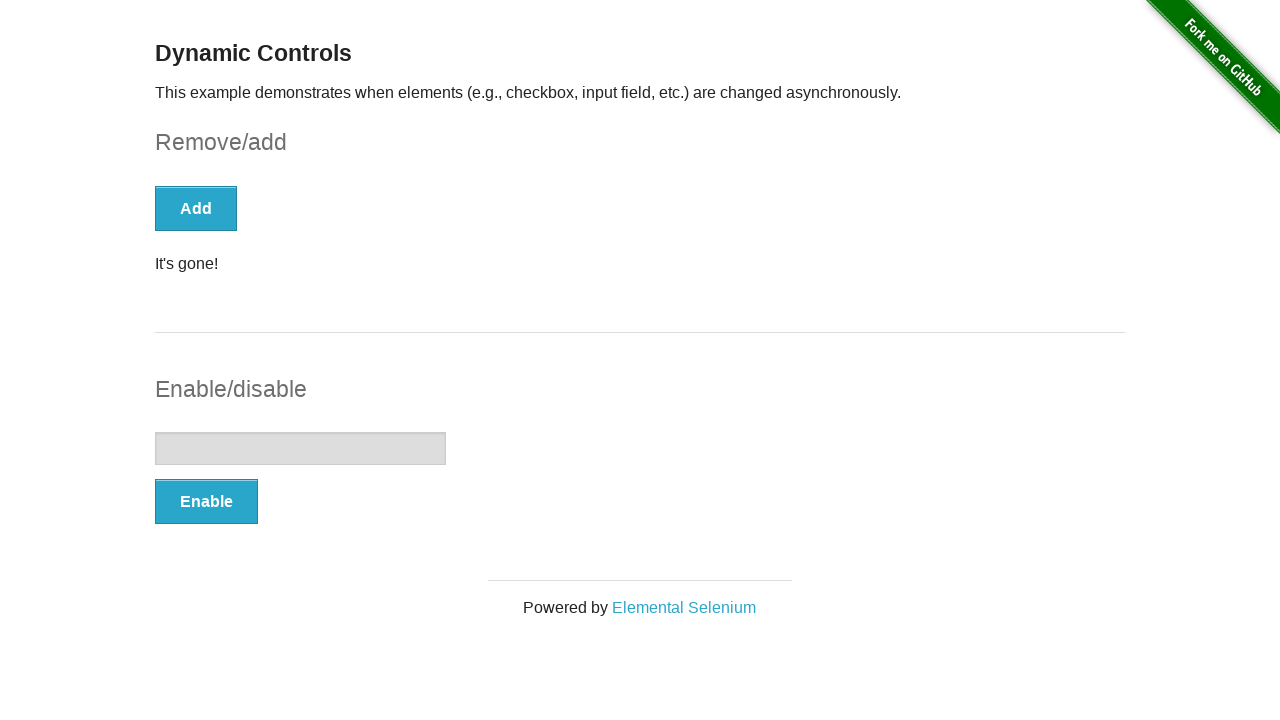

Clicked the Enable button at (206, 501) on button:text('Enable')
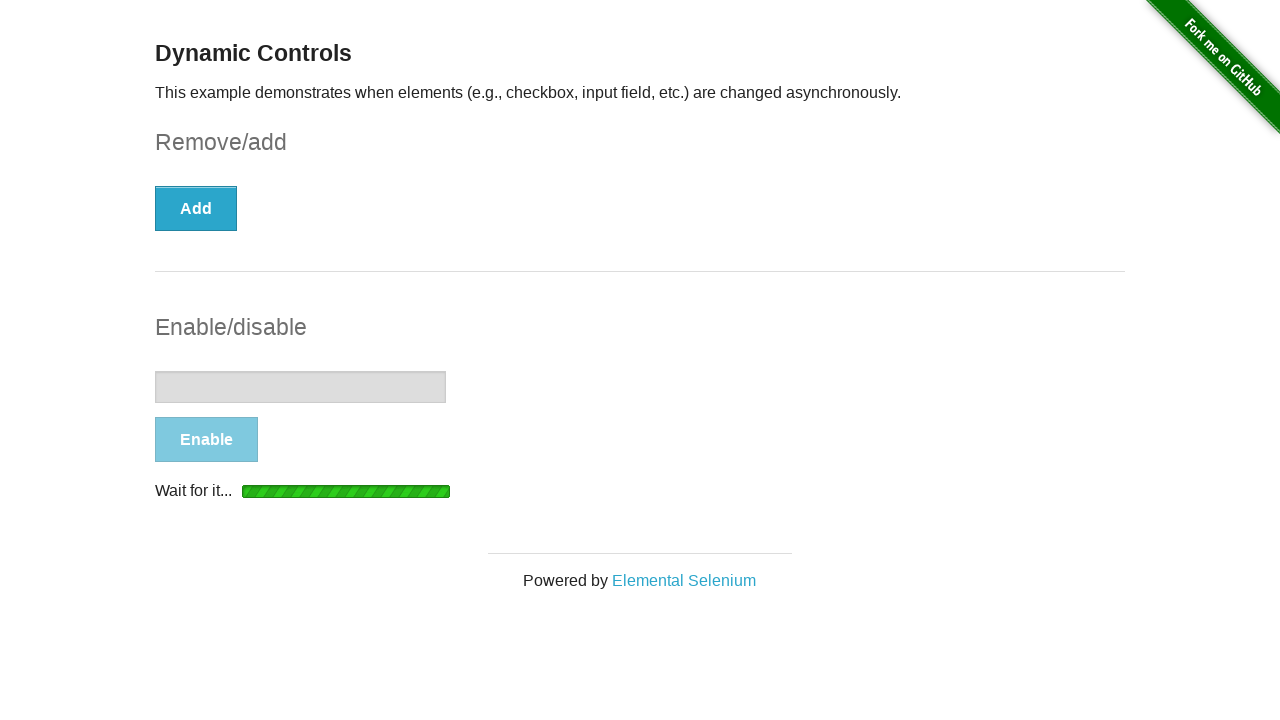

Waited for text input field to become enabled
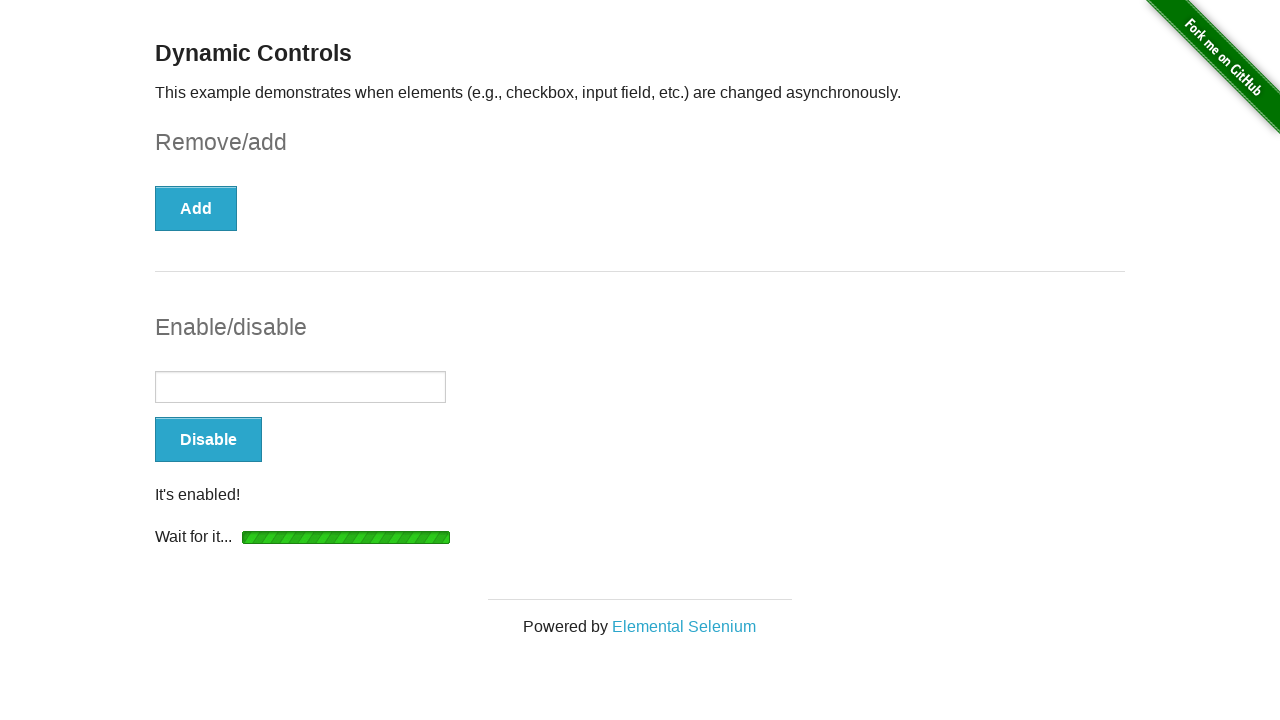

Entered 'batch12test' into the text input field on input[type='text']
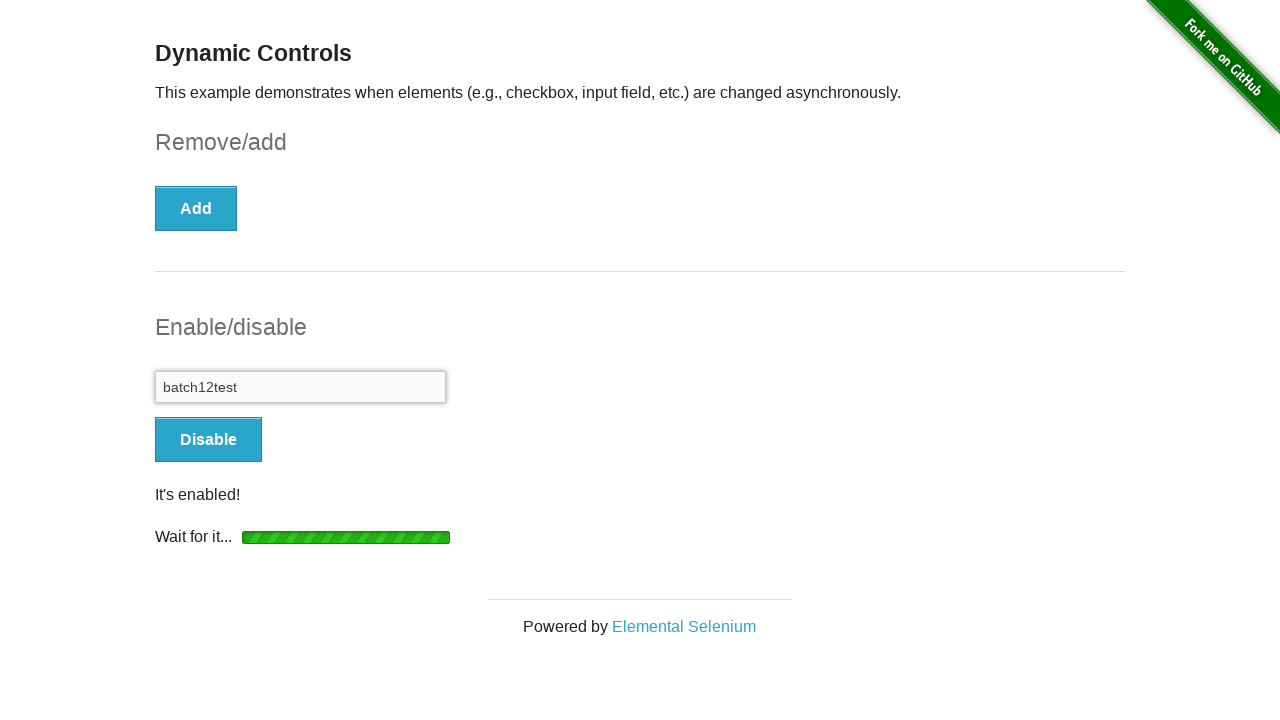

Clicked the Disable button at (208, 440) on button:text('Disable')
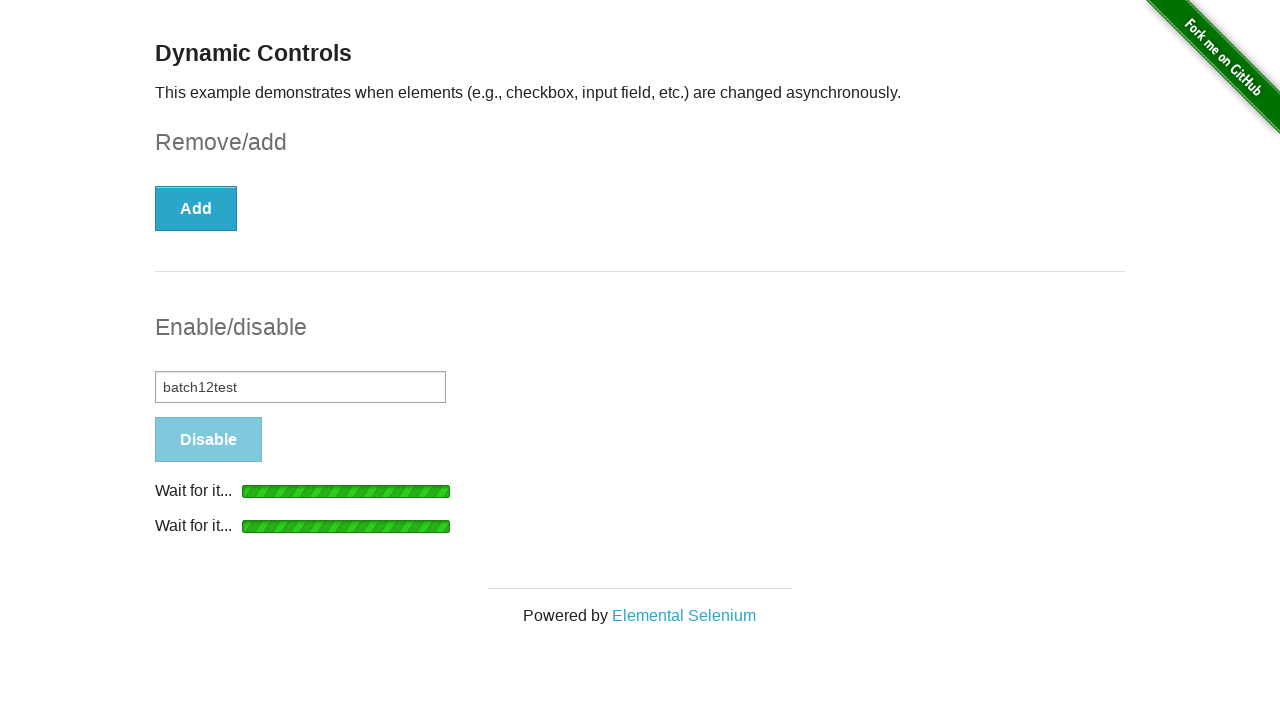

Verified that the text input field is now disabled
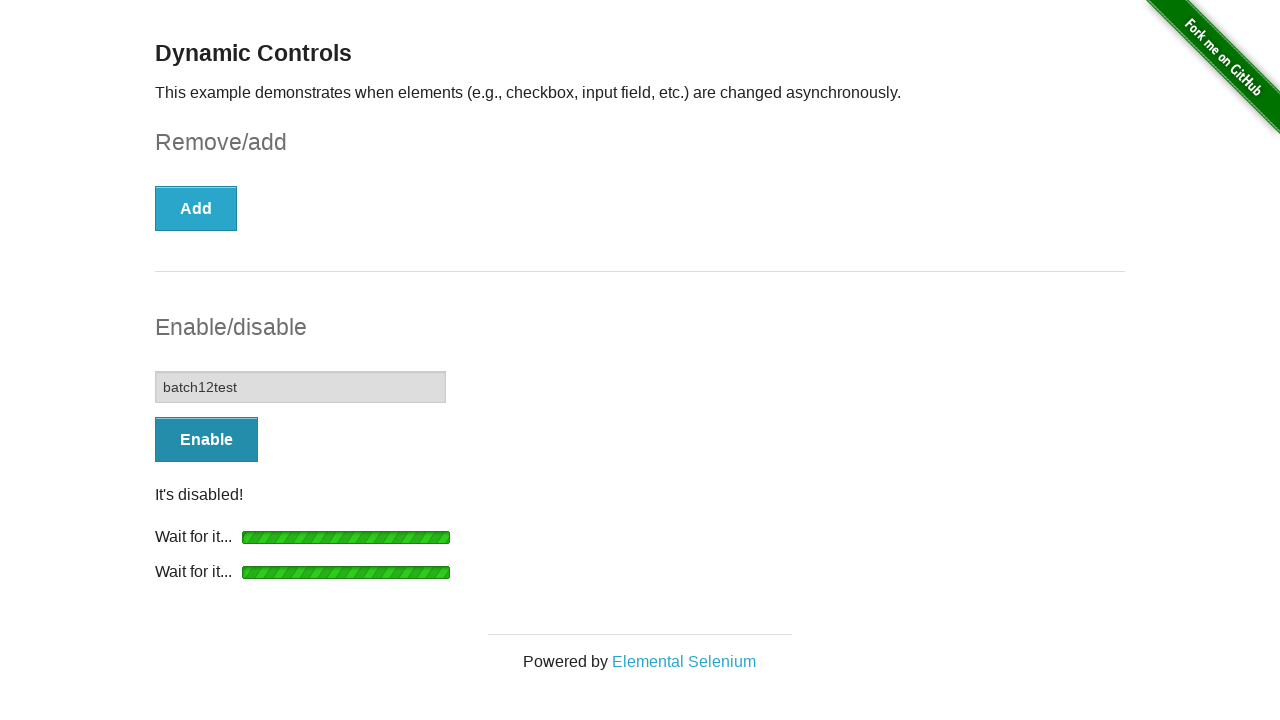

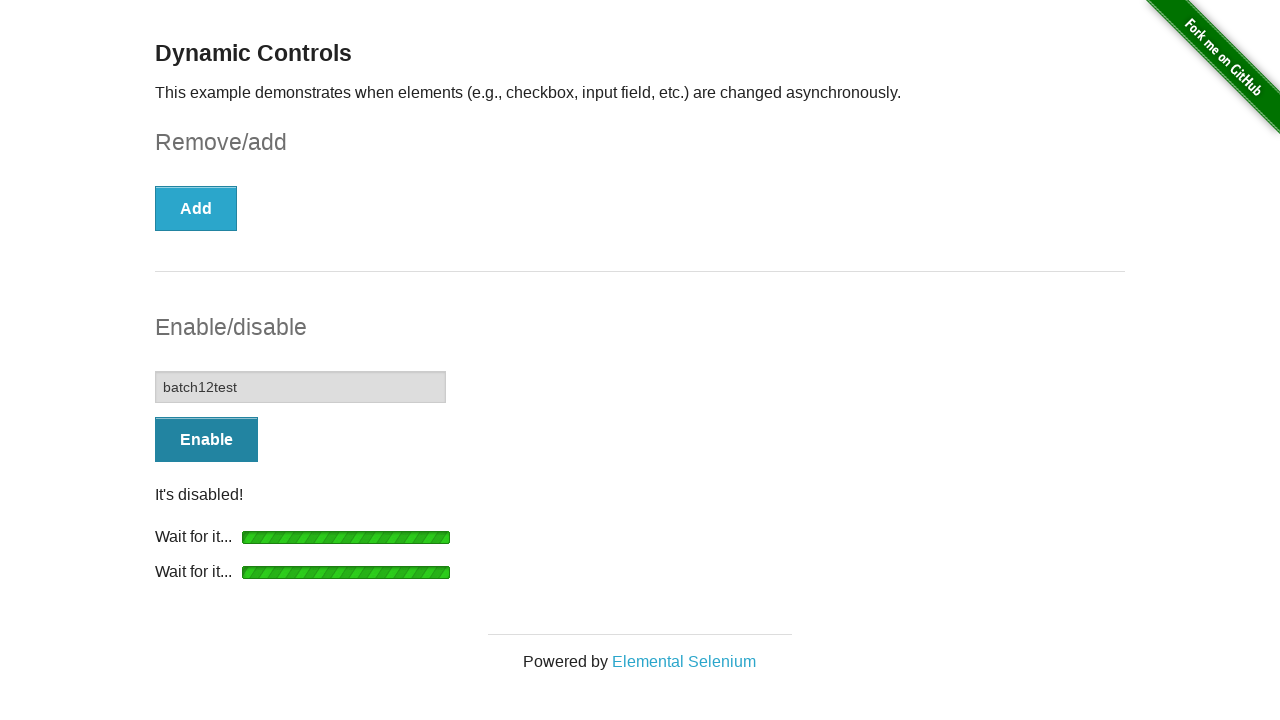